Tests number input field by entering a value, clearing it, and entering a new value

Starting URL: http://the-internet.herokuapp.com/inputs

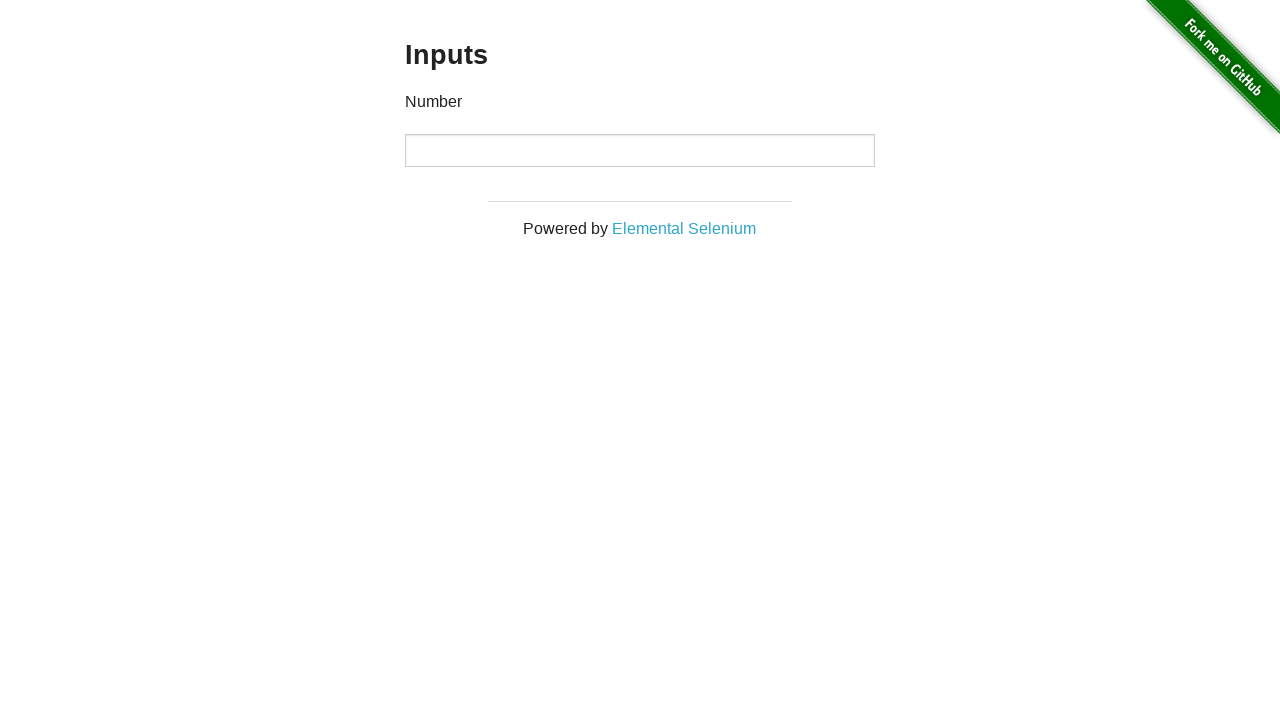

Entered initial value '1000' into number input field on [type='number']
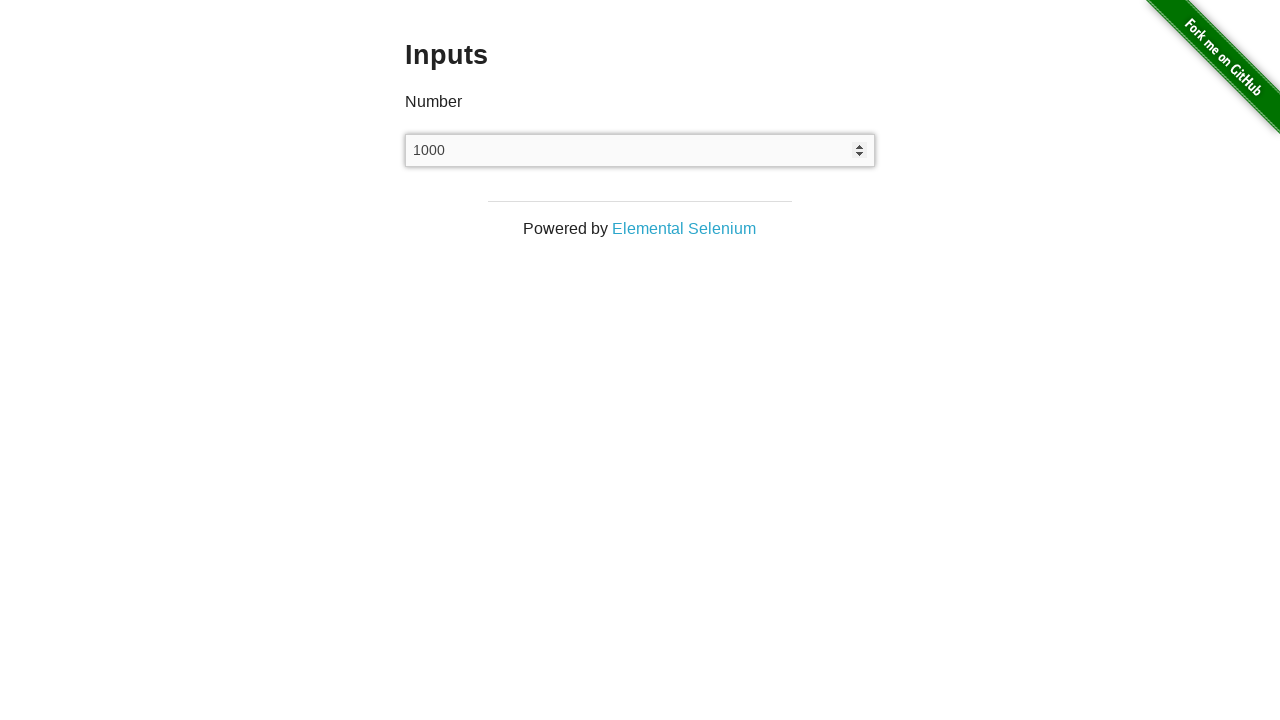

Cleared the number input field on [type='number']
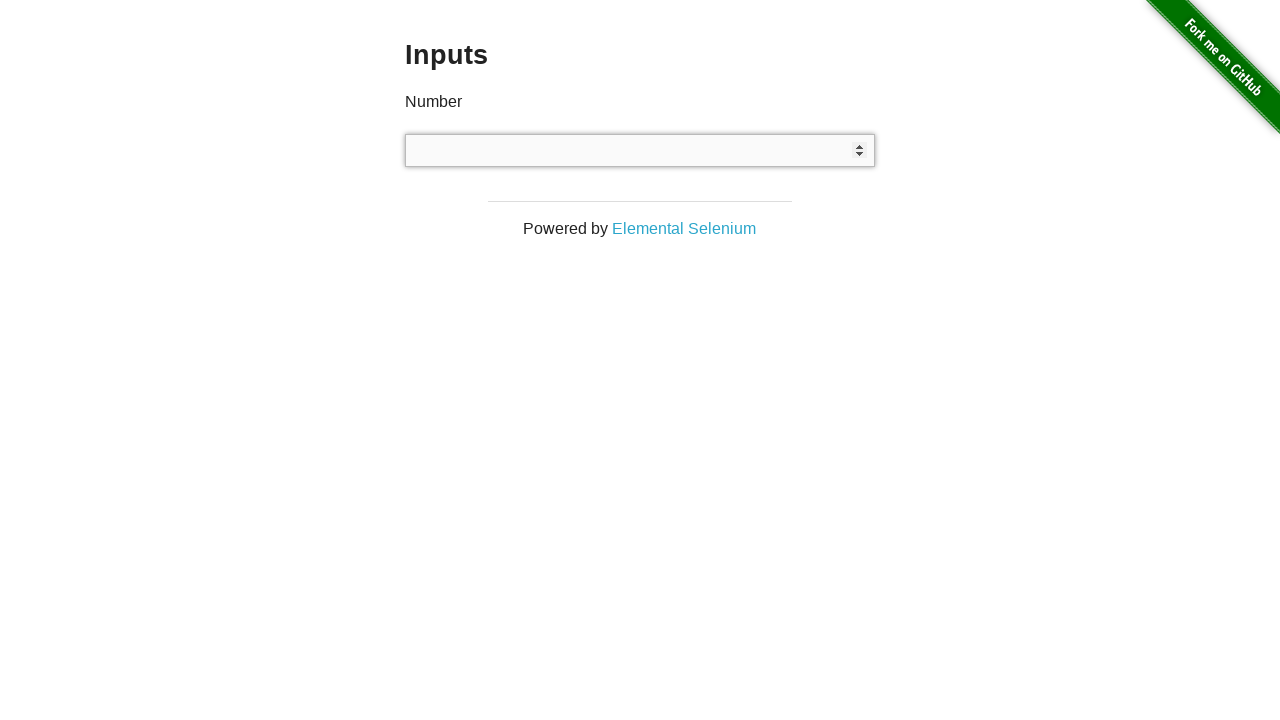

Entered new value '2000' into number input field on [type='number']
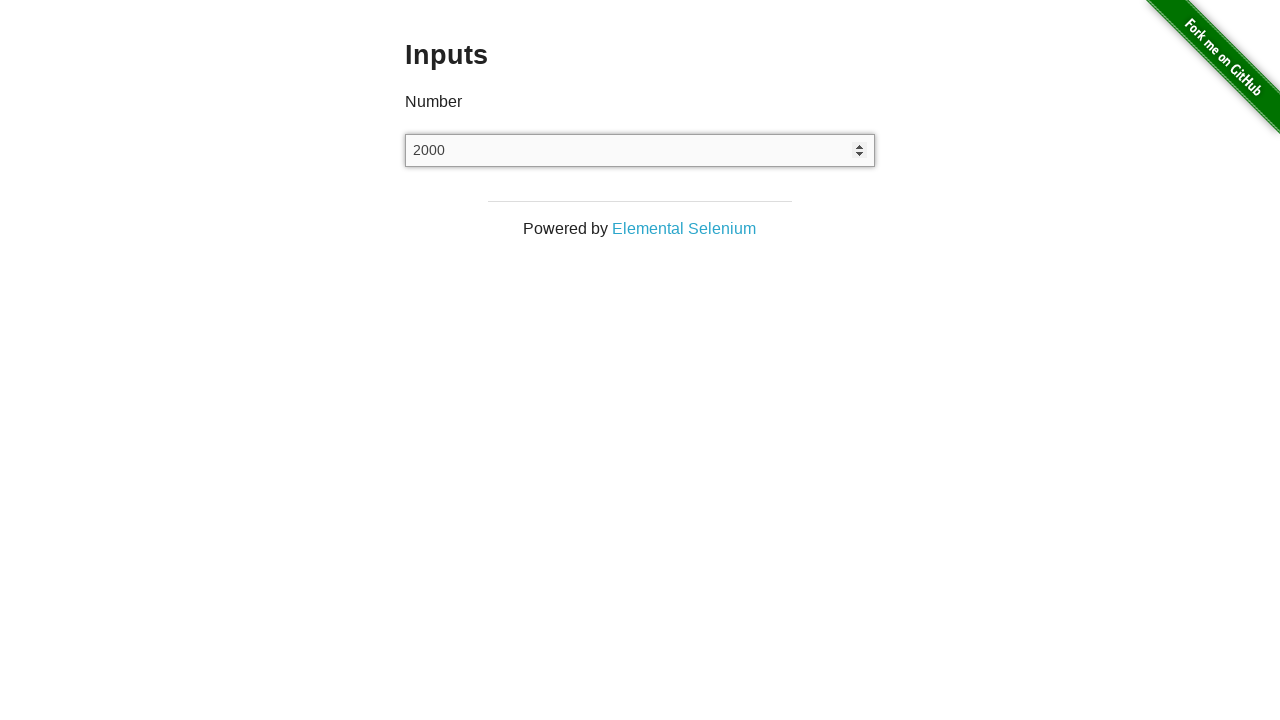

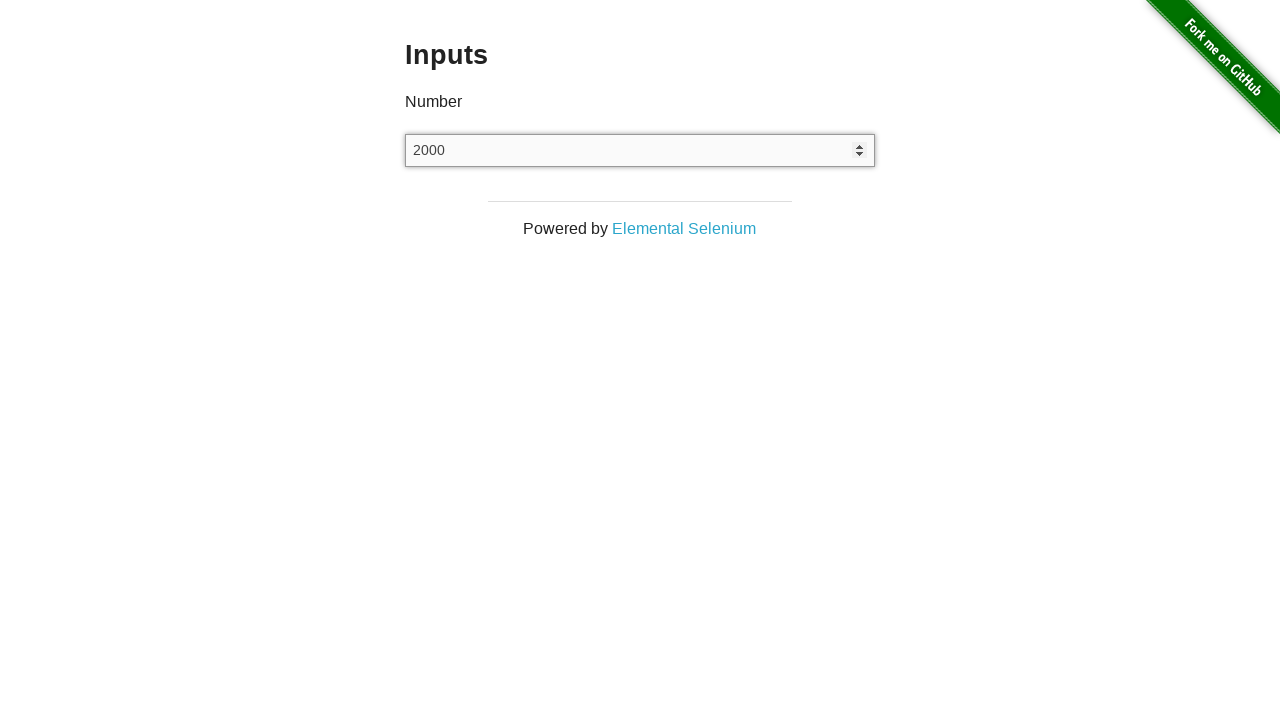